Tests the "Más Vendidos" (Best Sellers) link in the header navigation, verifying it has the correct href and highlighted styling with purple color.

Starting URL: https://www.fravega.com/

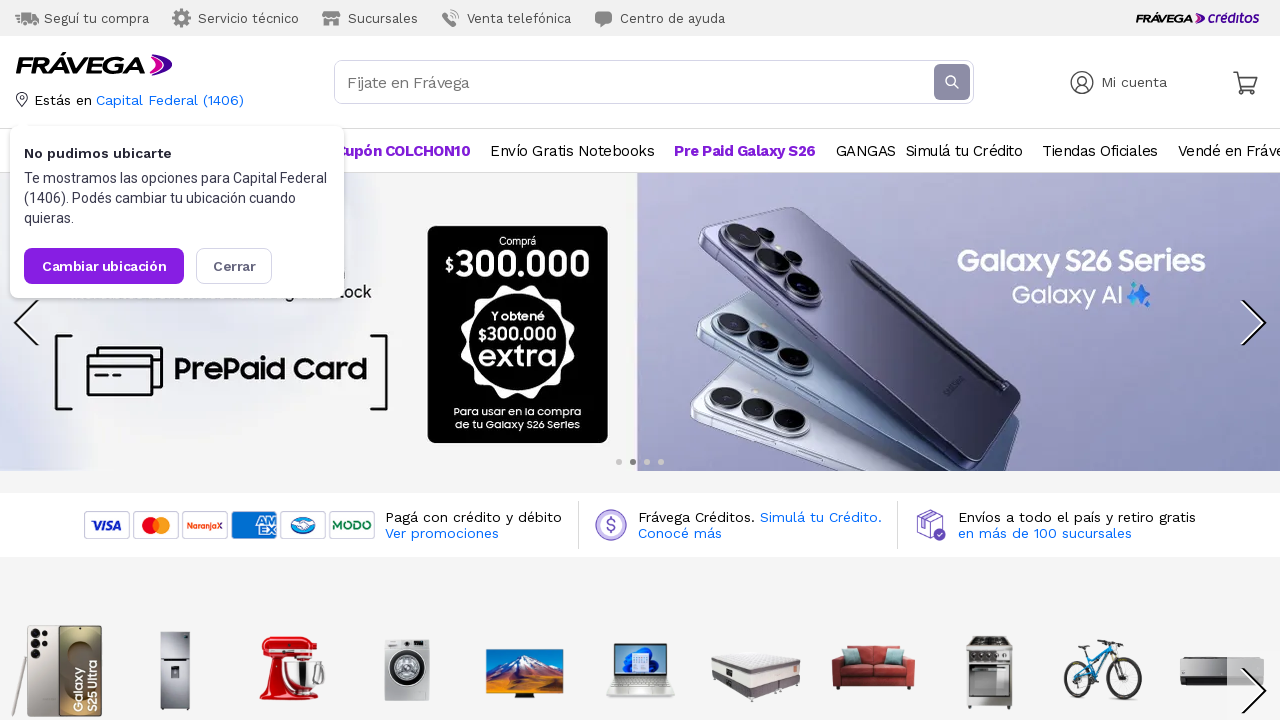

Clicked close button to dismiss popup modal at (234, 266) on internal:role=button[name="Cerrar"i] >> nth=0
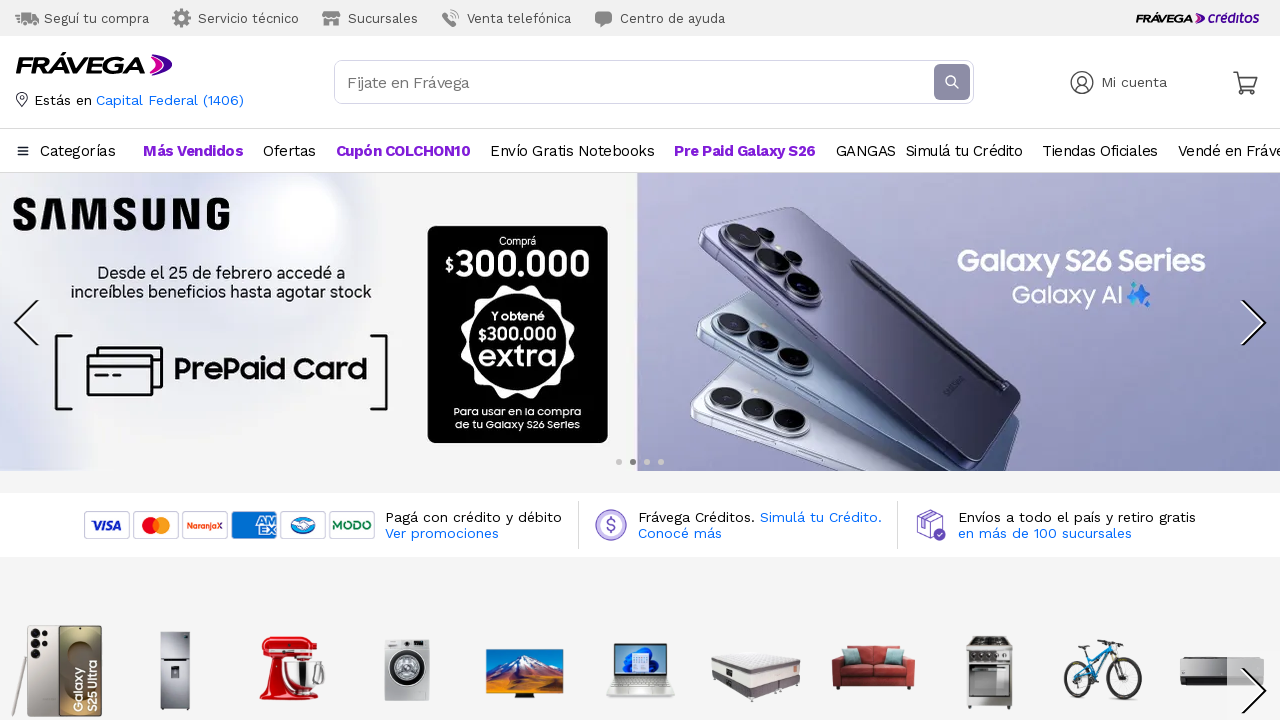

Located 'Más Vendidos' anchor element
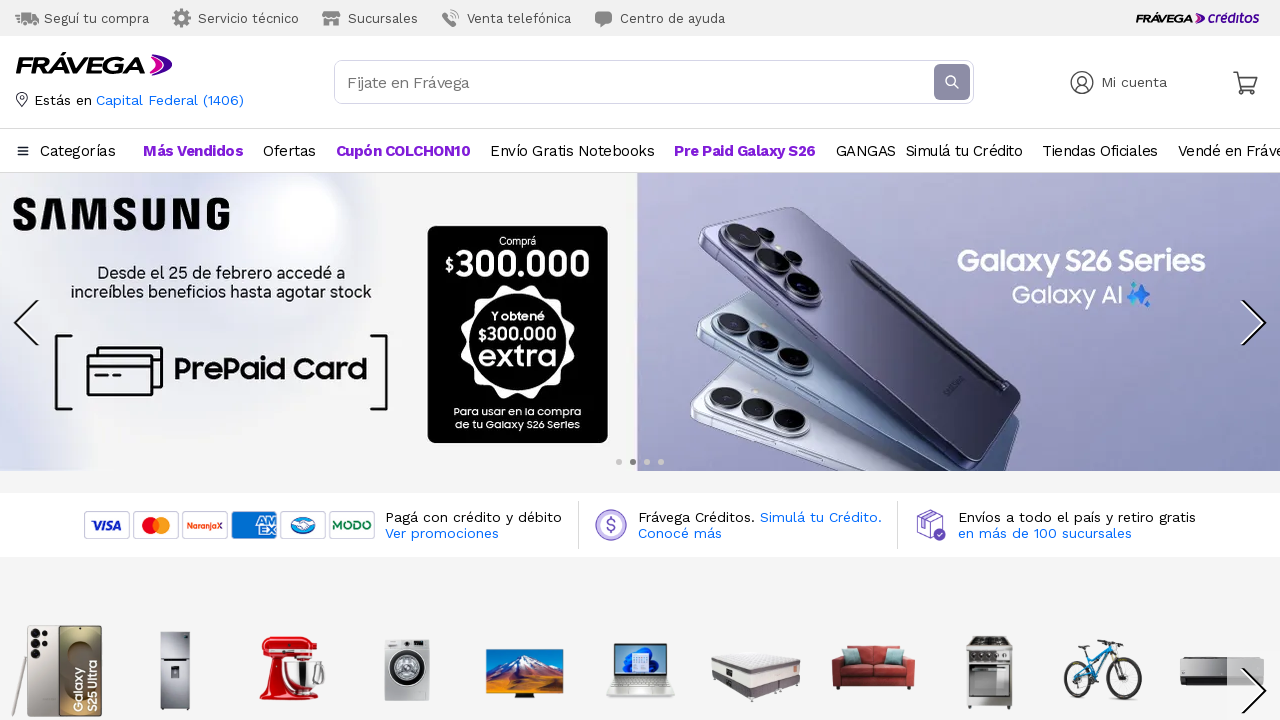

Located 'Más Vendidos' span element inside anchor
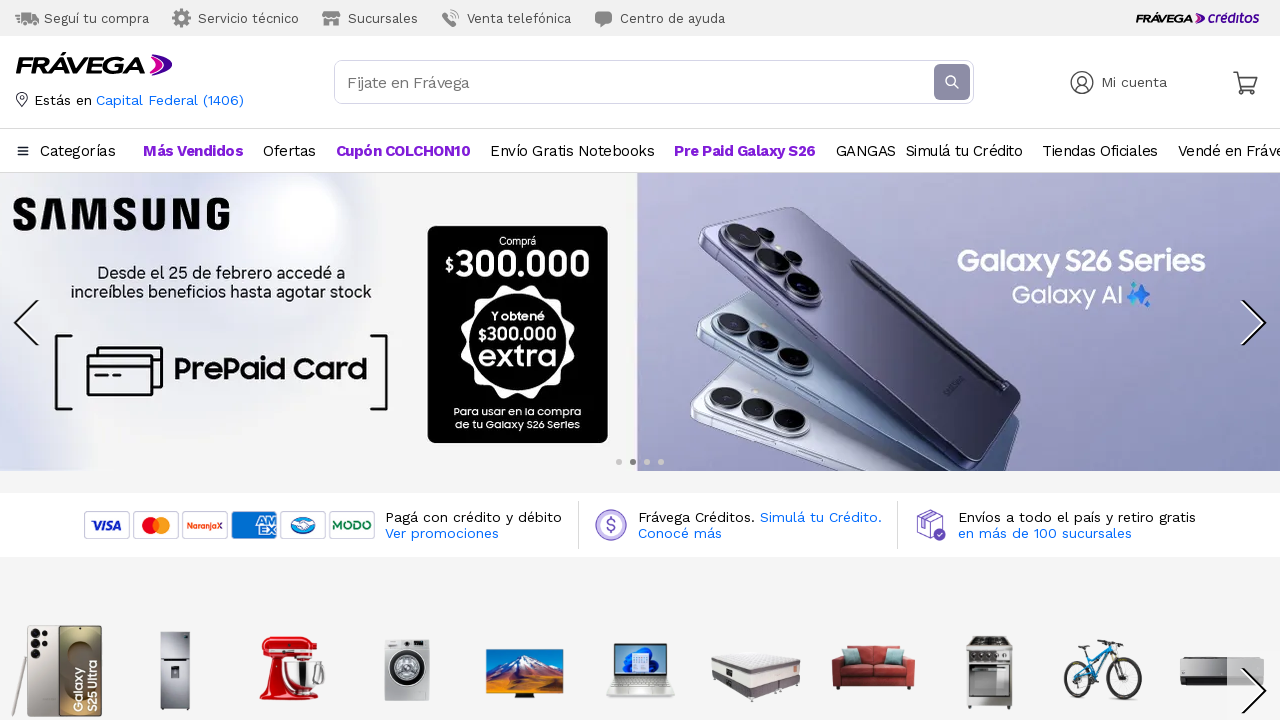

Anchor element is now visible
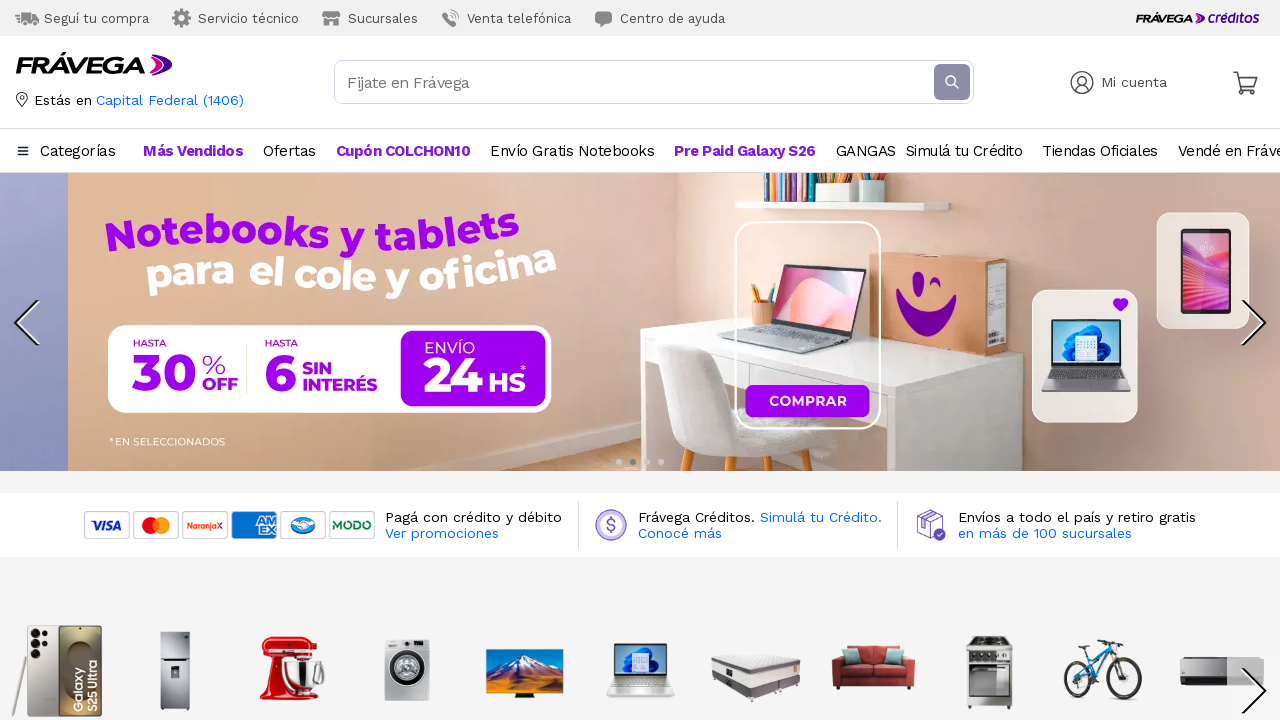

Span element is now visible
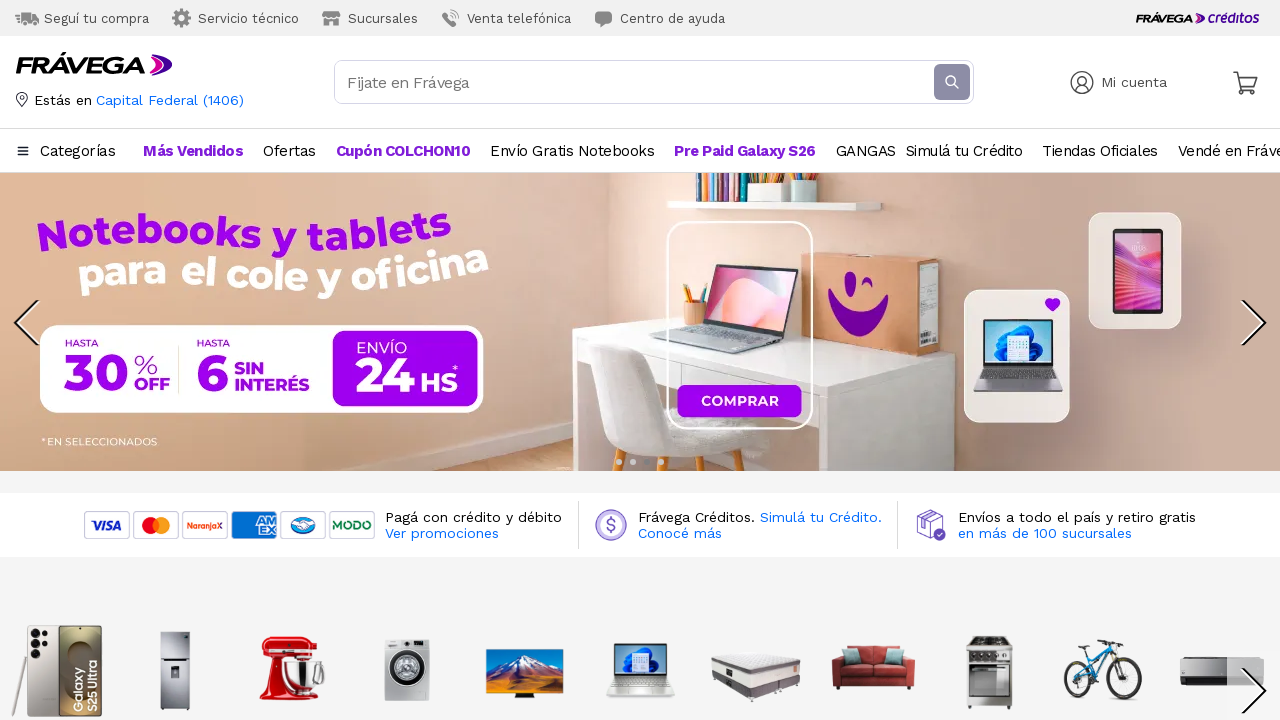

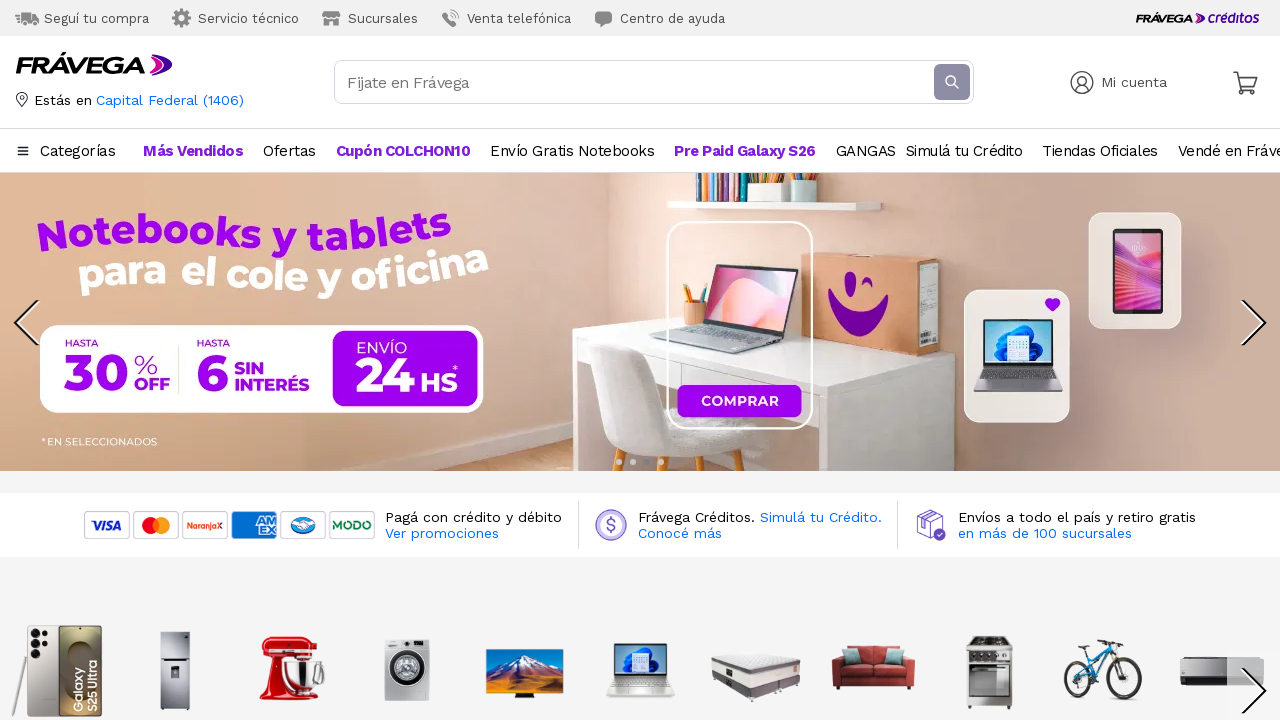